Tests element visibility toggling by verifying a text element can be shown and hidden using buttons on the page

Starting URL: https://rahulshettyacademy.com/AutomationPractice/

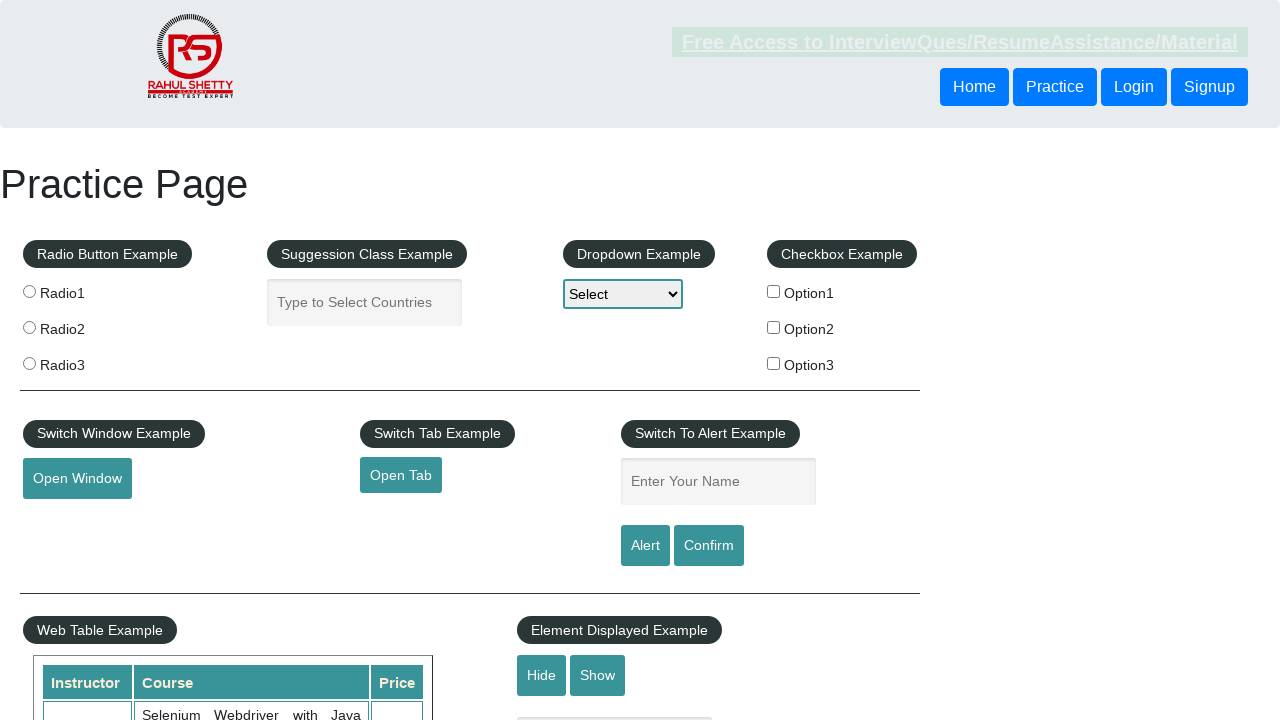

Verified that text element is visible
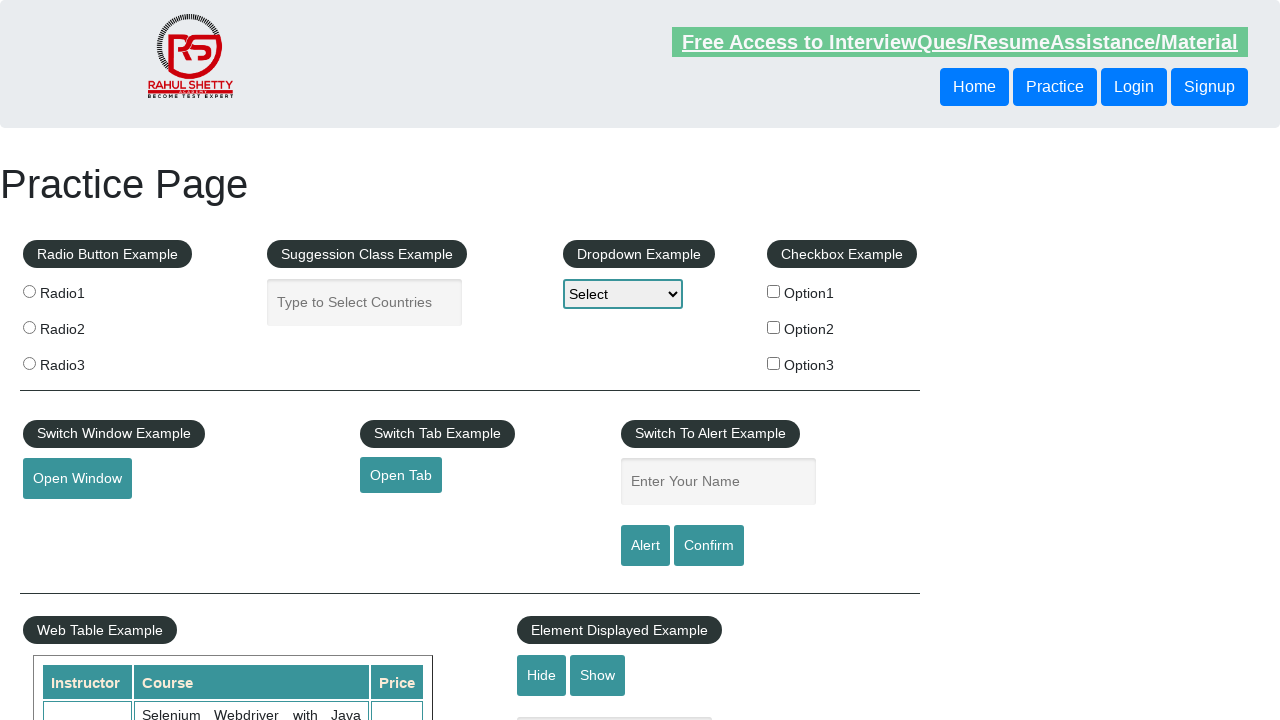

Clicked hide button to hide the text element at (542, 675) on #hide-textbox
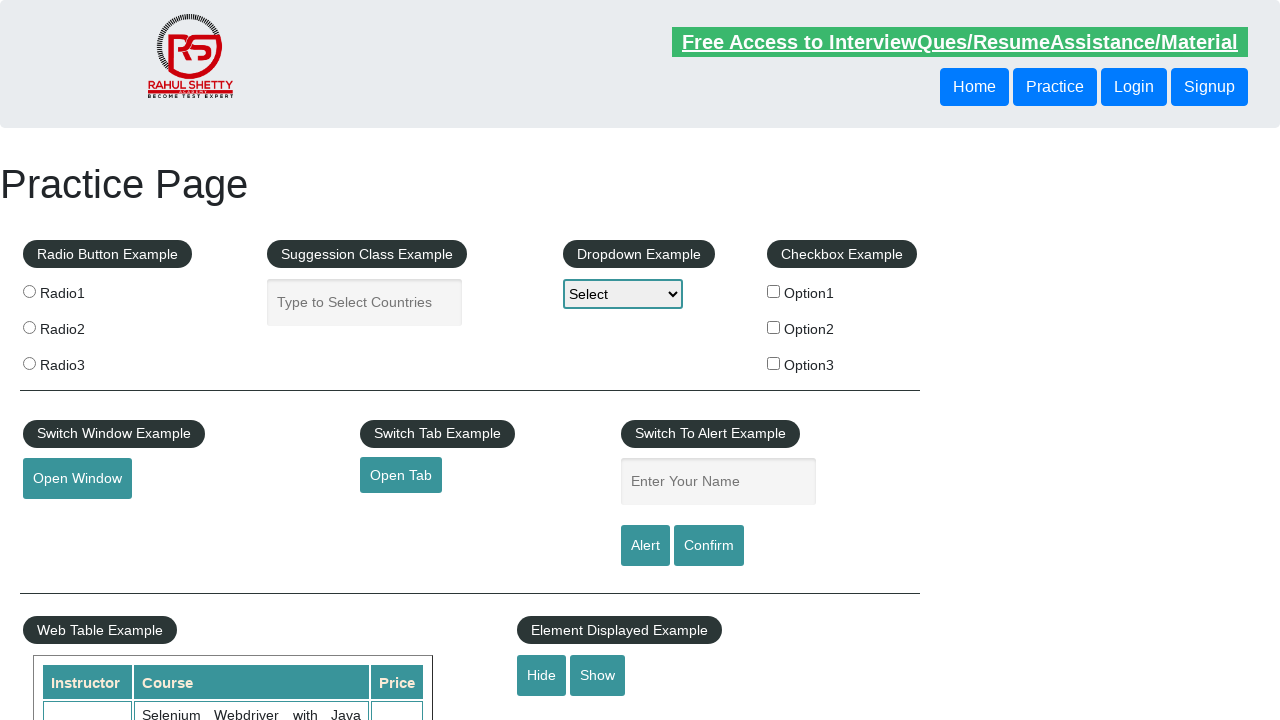

Verified that text element is now hidden
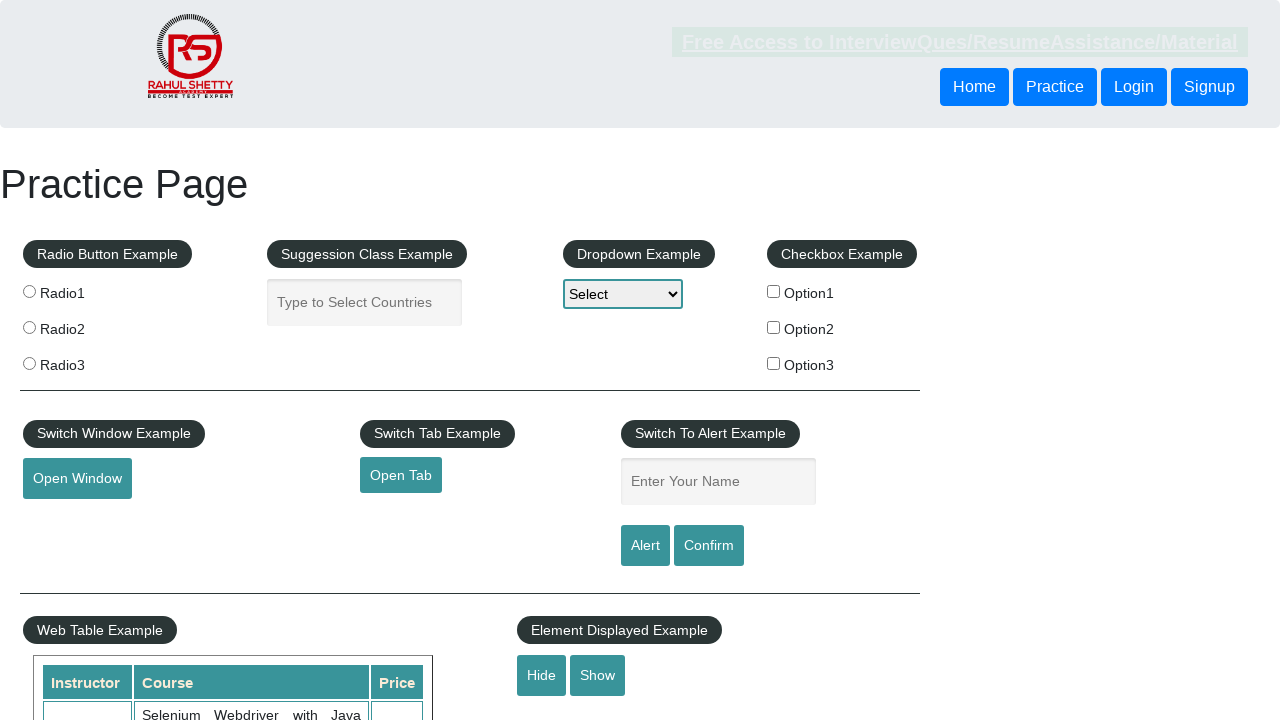

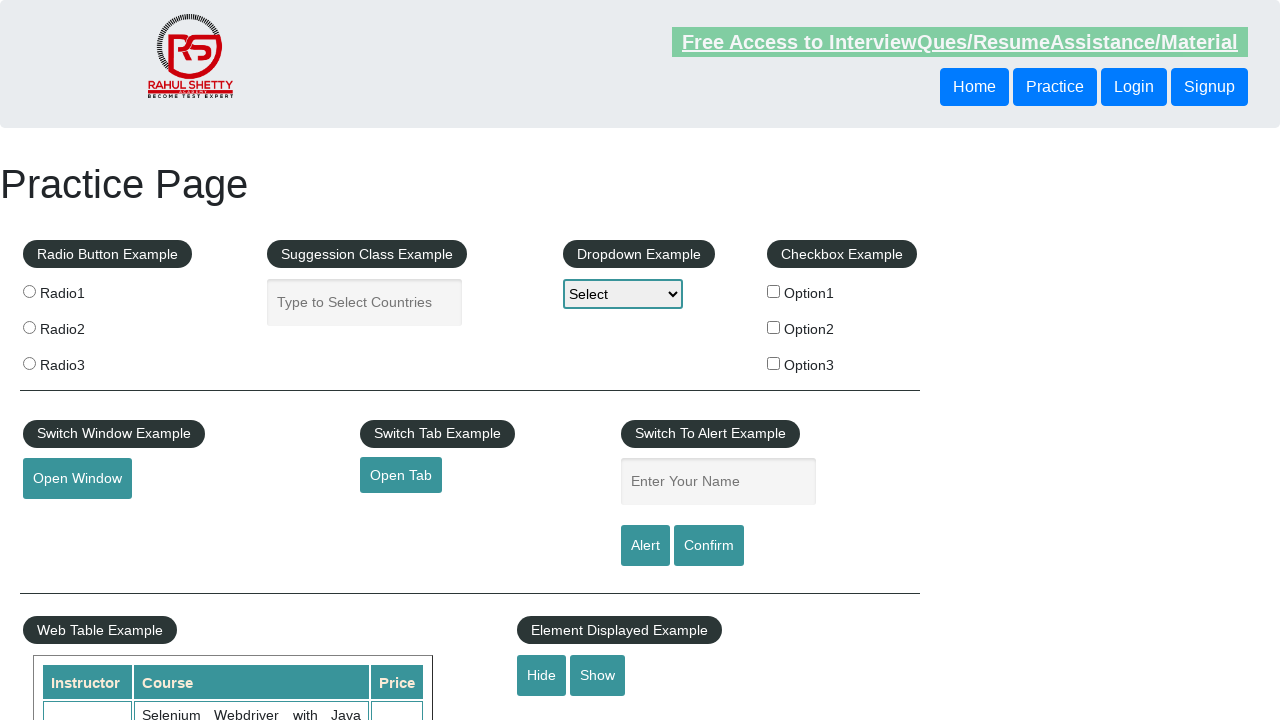